Tests checkbox interactions by clicking all checkboxes in the form to toggle their states

Starting URL: https://the-internet.herokuapp.com/checkboxes

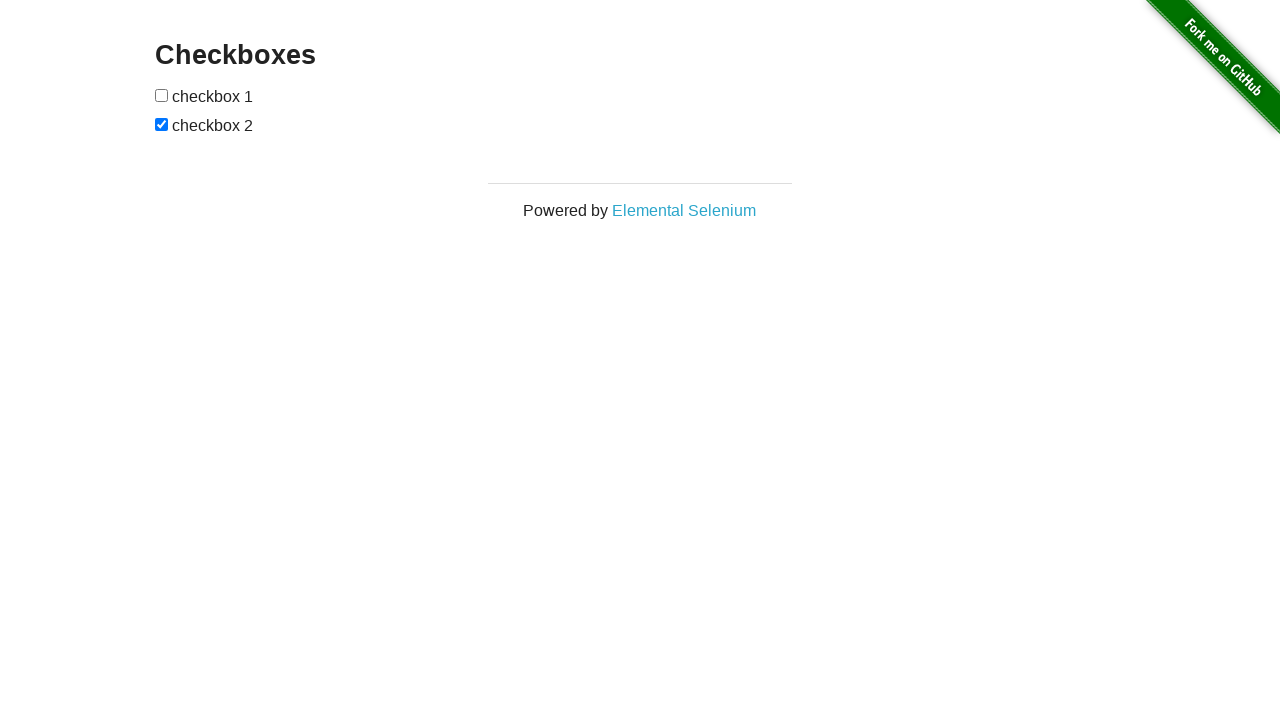

Located all checkboxes in the form
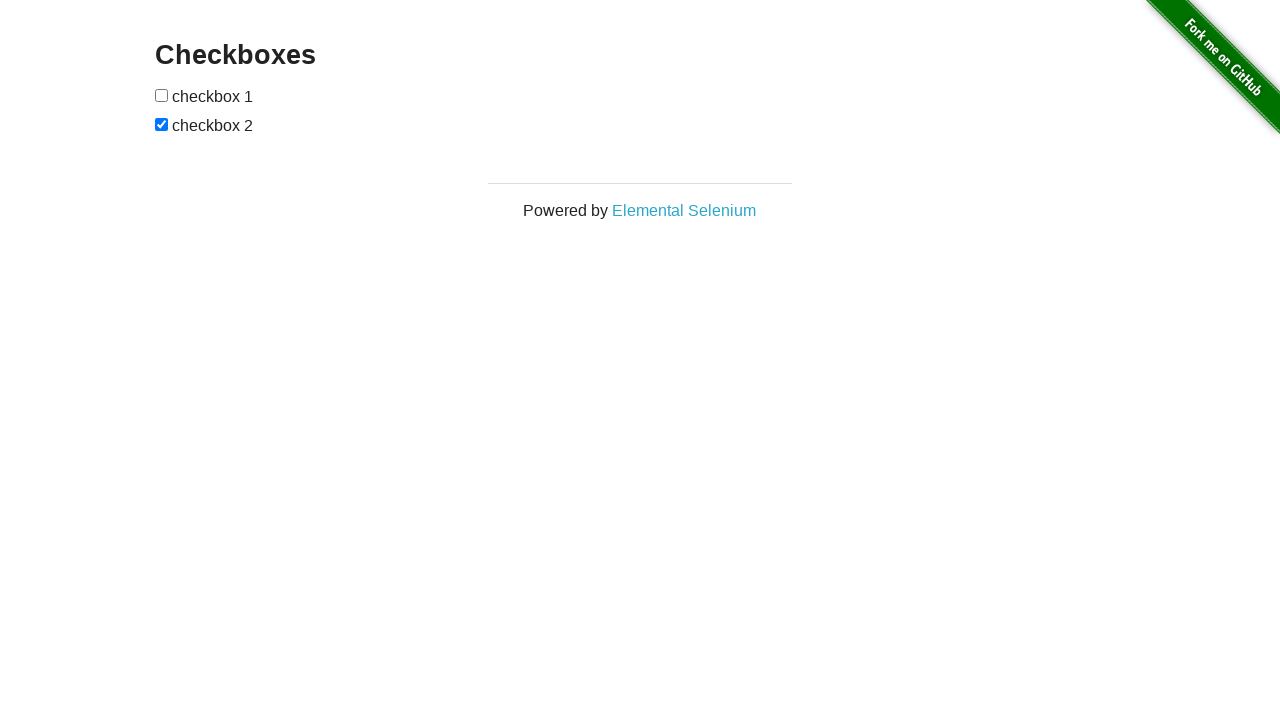

Clicked the first checkbox to toggle its state at (162, 95) on #checkboxes input >> nth=0
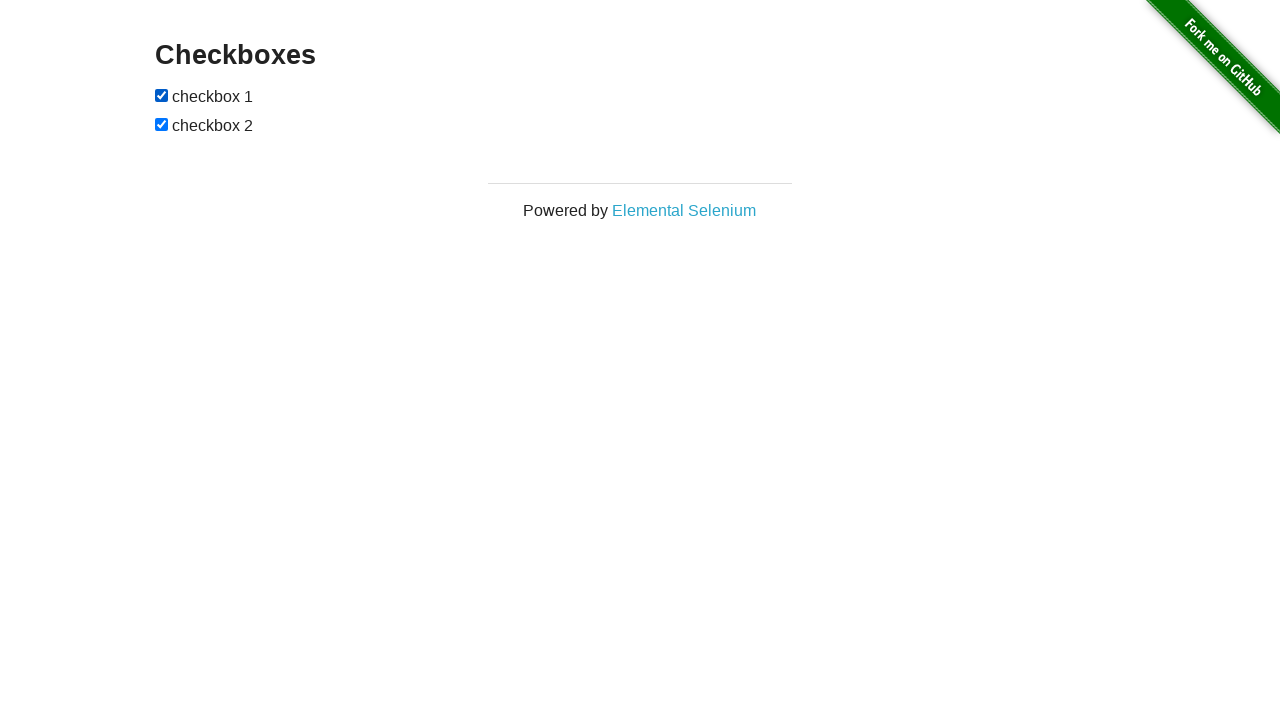

Clicked the second checkbox to toggle its state at (162, 124) on #checkboxes input >> nth=1
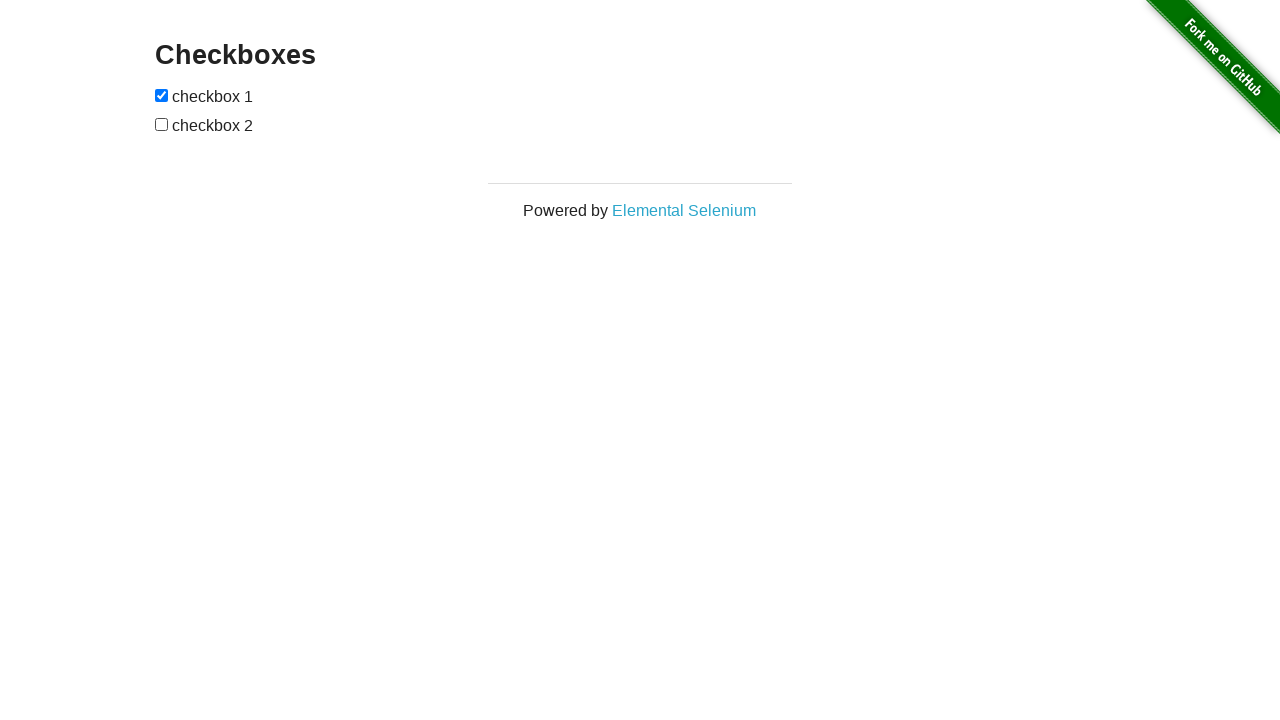

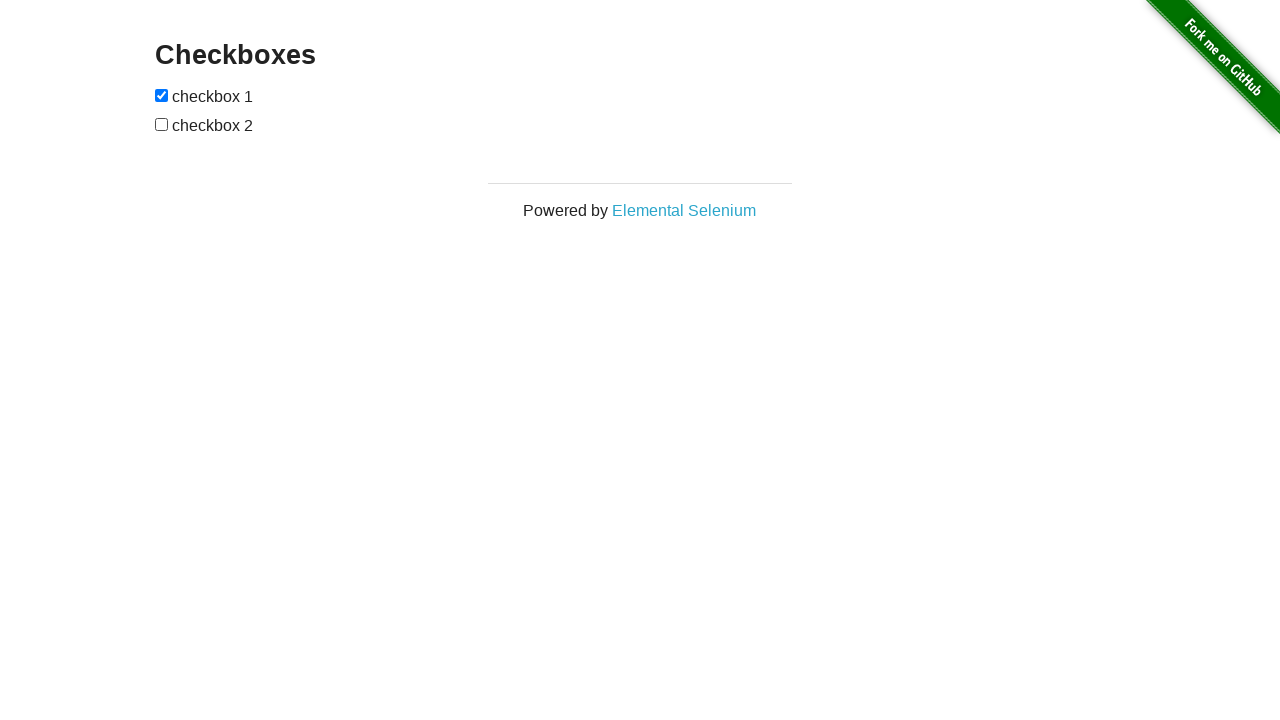